Tests that pressing Escape cancels todo edits

Starting URL: https://demo.playwright.dev/todomvc

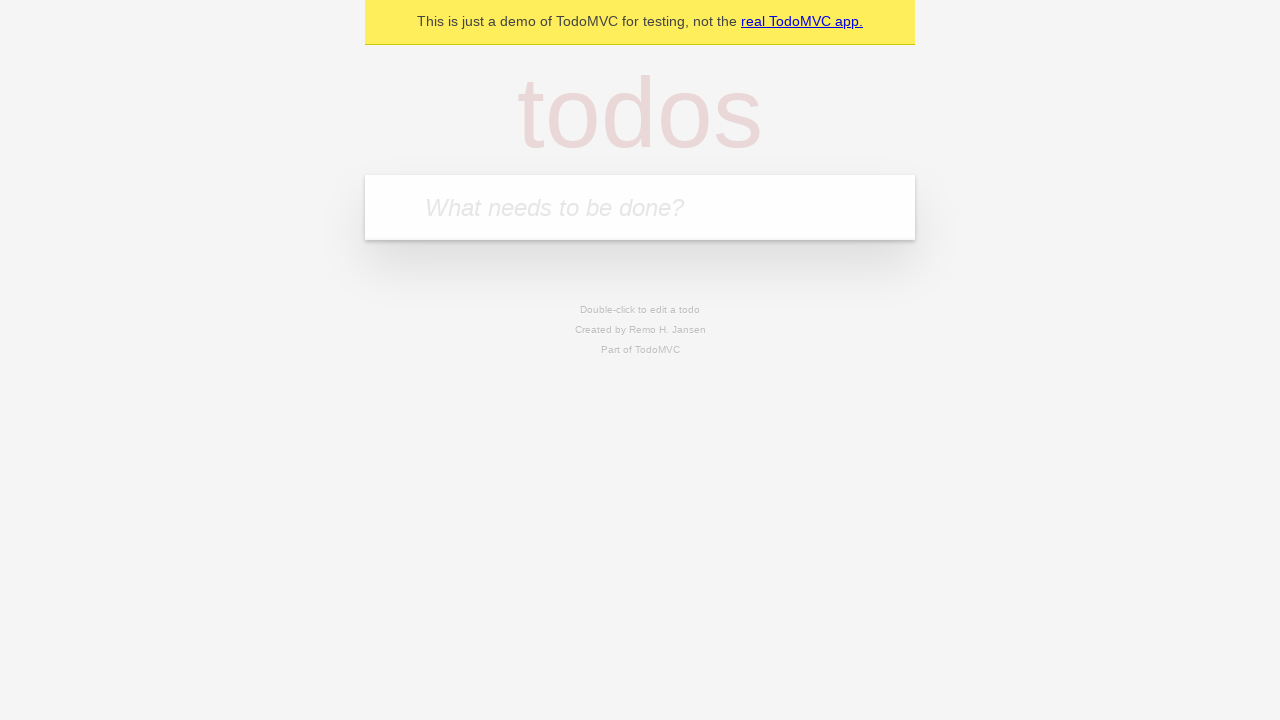

Filled new todo field with 'buy some cheese' on internal:attr=[placeholder="What needs to be done?"i]
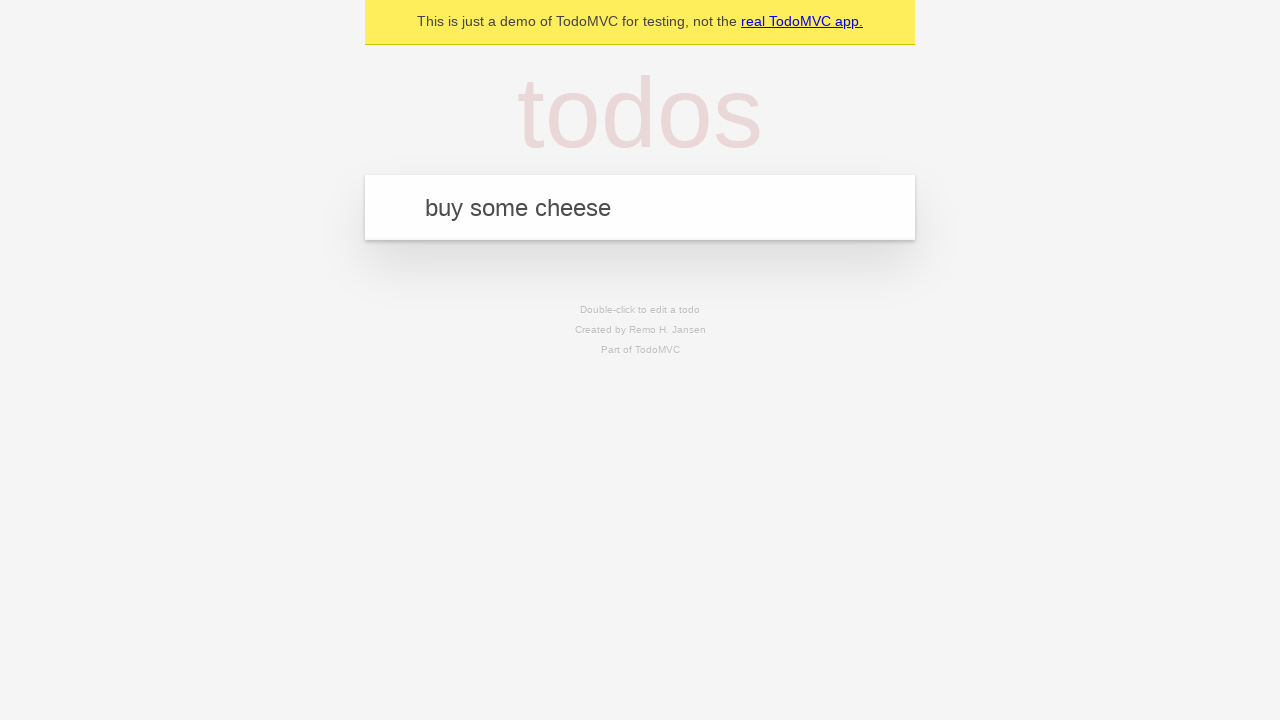

Pressed Enter to create todo 'buy some cheese' on internal:attr=[placeholder="What needs to be done?"i]
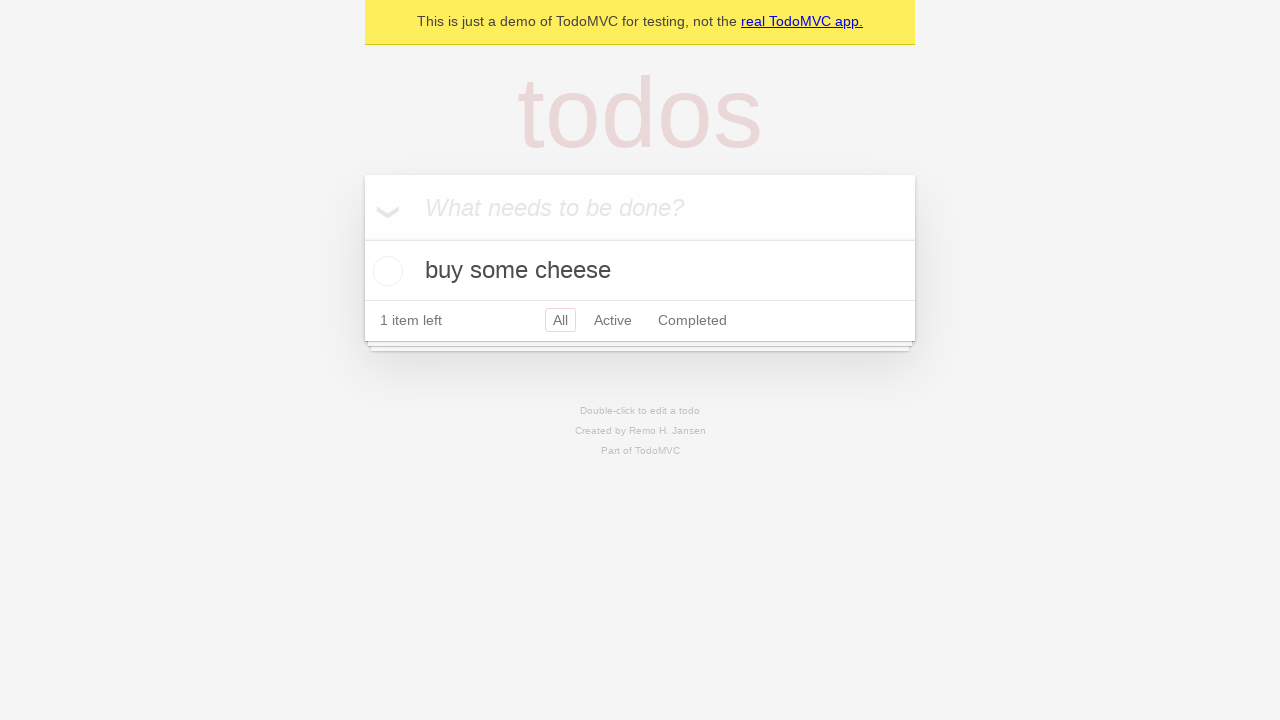

Filled new todo field with 'feed the cat' on internal:attr=[placeholder="What needs to be done?"i]
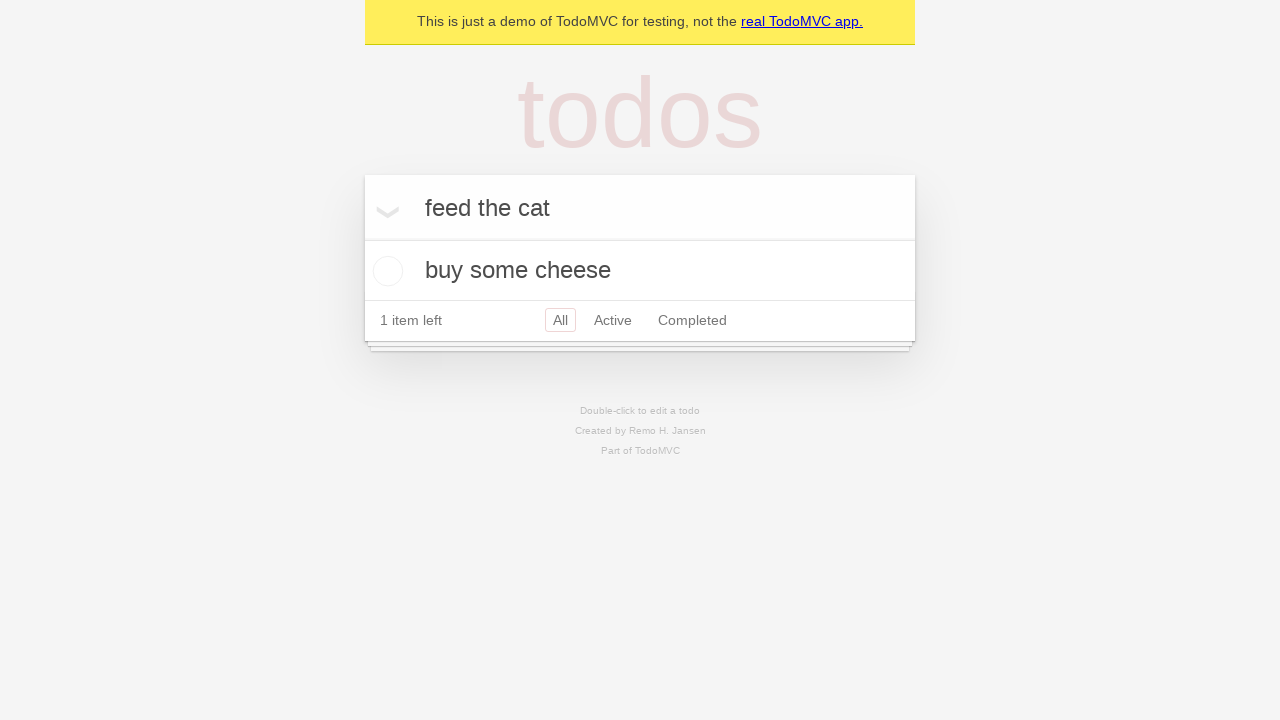

Pressed Enter to create todo 'feed the cat' on internal:attr=[placeholder="What needs to be done?"i]
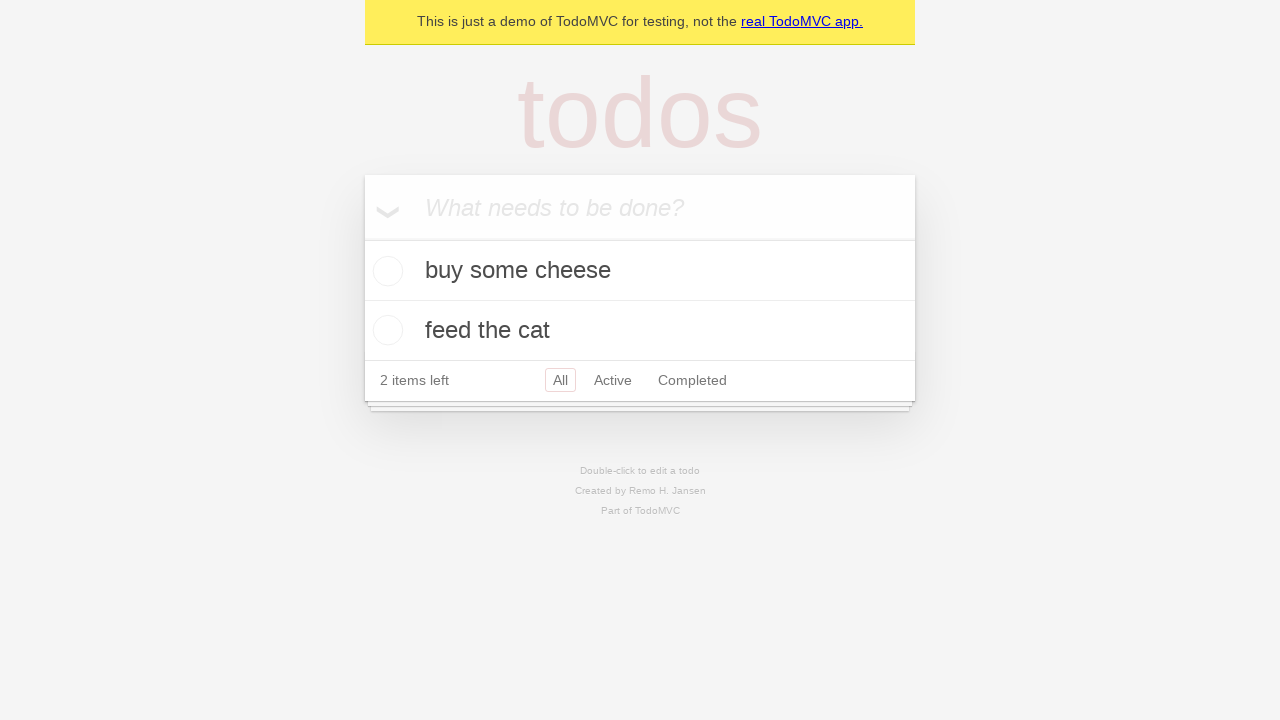

Filled new todo field with 'book a doctors appointment' on internal:attr=[placeholder="What needs to be done?"i]
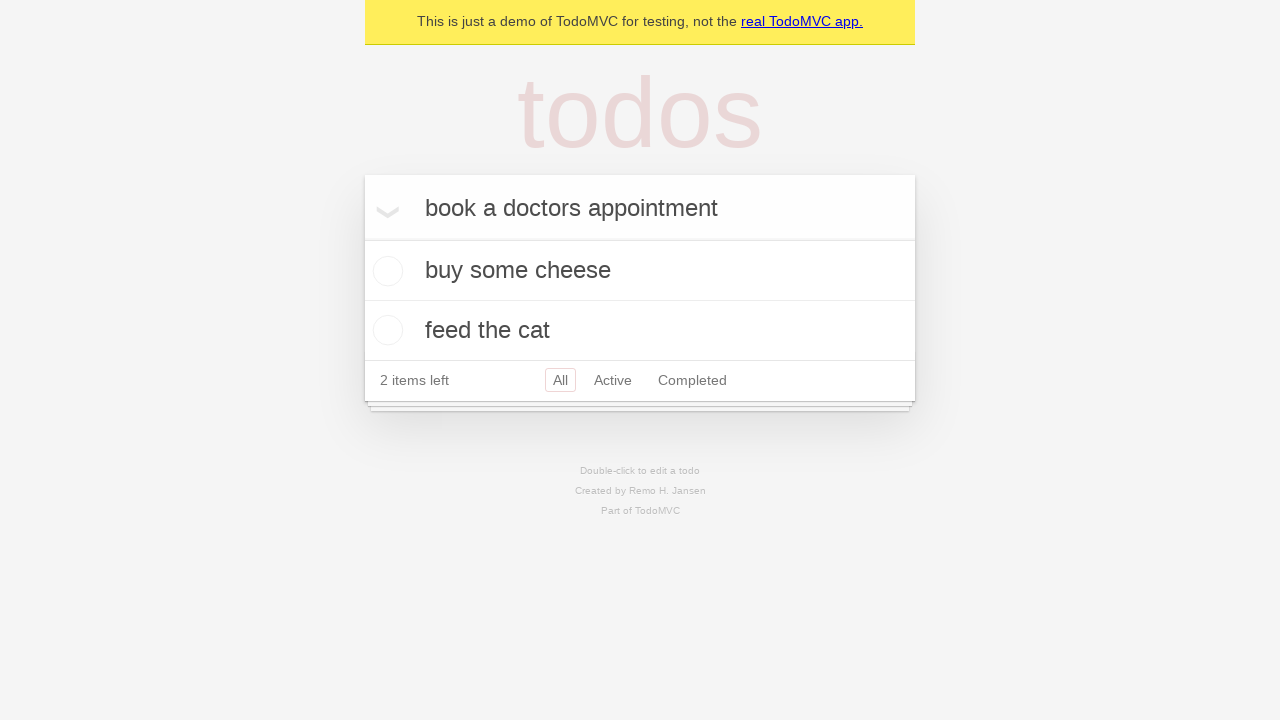

Pressed Enter to create todo 'book a doctors appointment' on internal:attr=[placeholder="What needs to be done?"i]
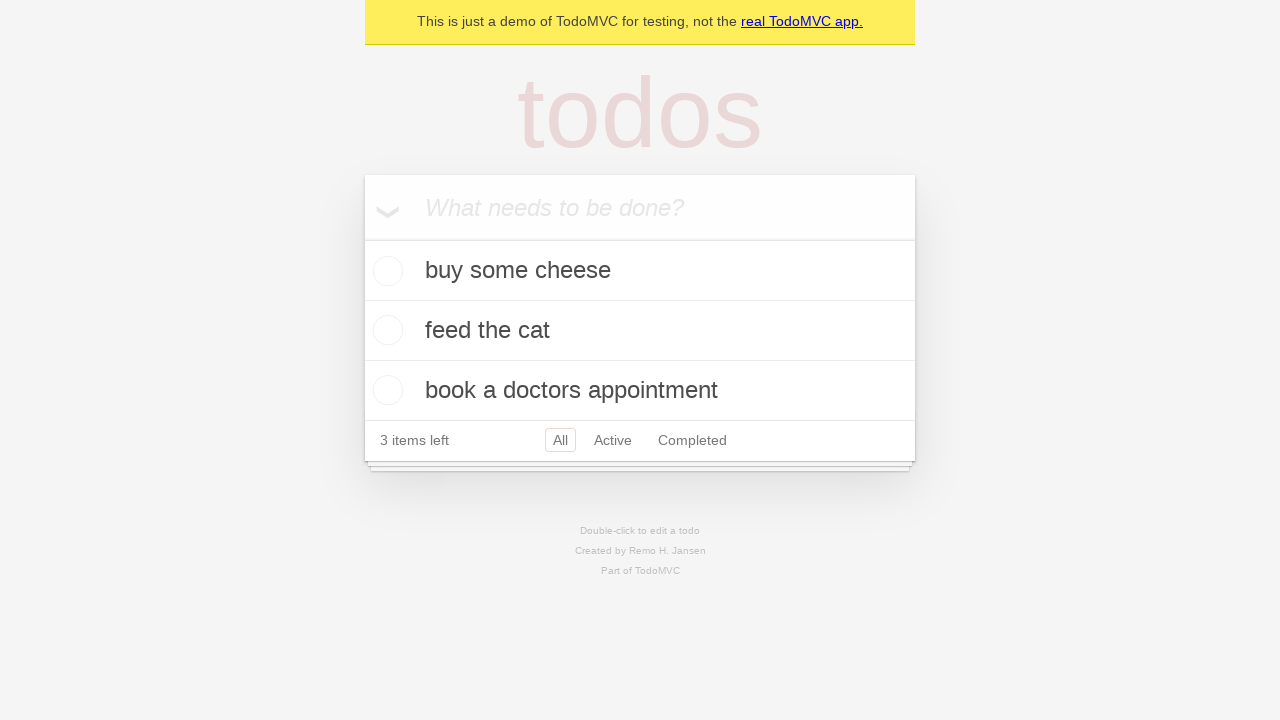

Located all todo items
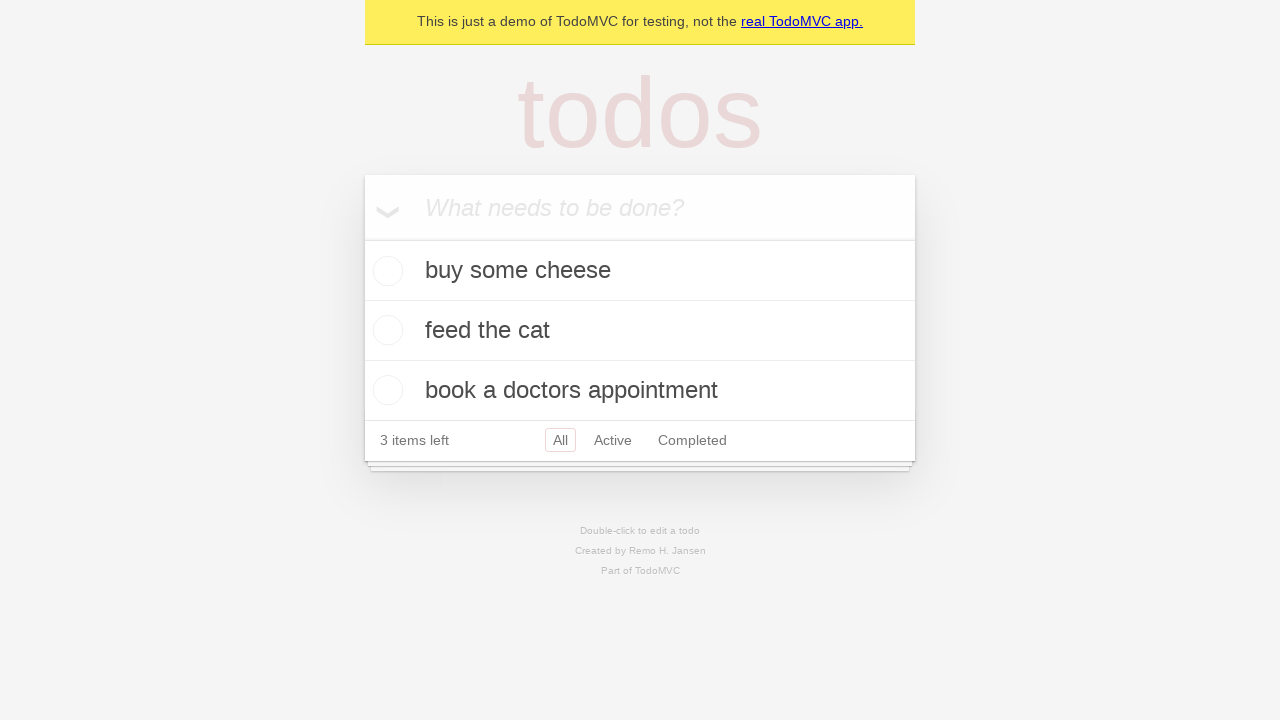

Double-clicked second todo item to enter edit mode at (640, 331) on internal:testid=[data-testid="todo-item"s] >> nth=1
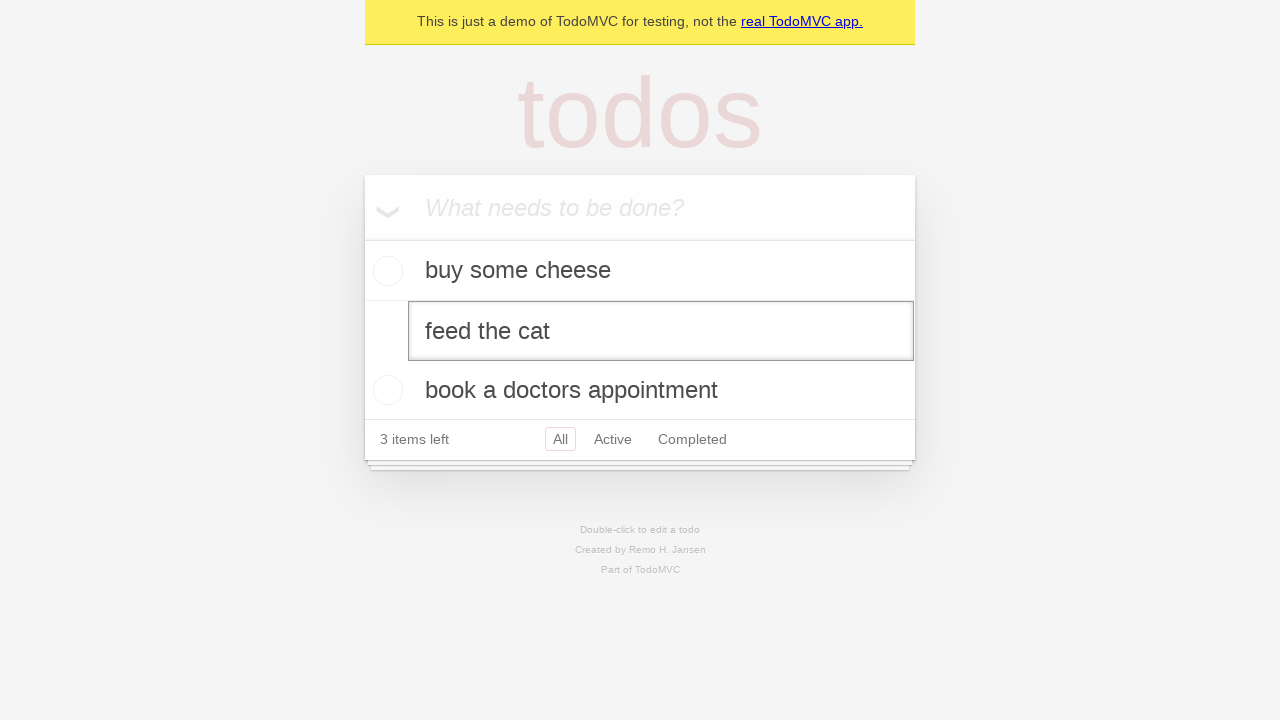

Filled edit textbox with 'buy some sausages' on internal:testid=[data-testid="todo-item"s] >> nth=1 >> internal:role=textbox[nam
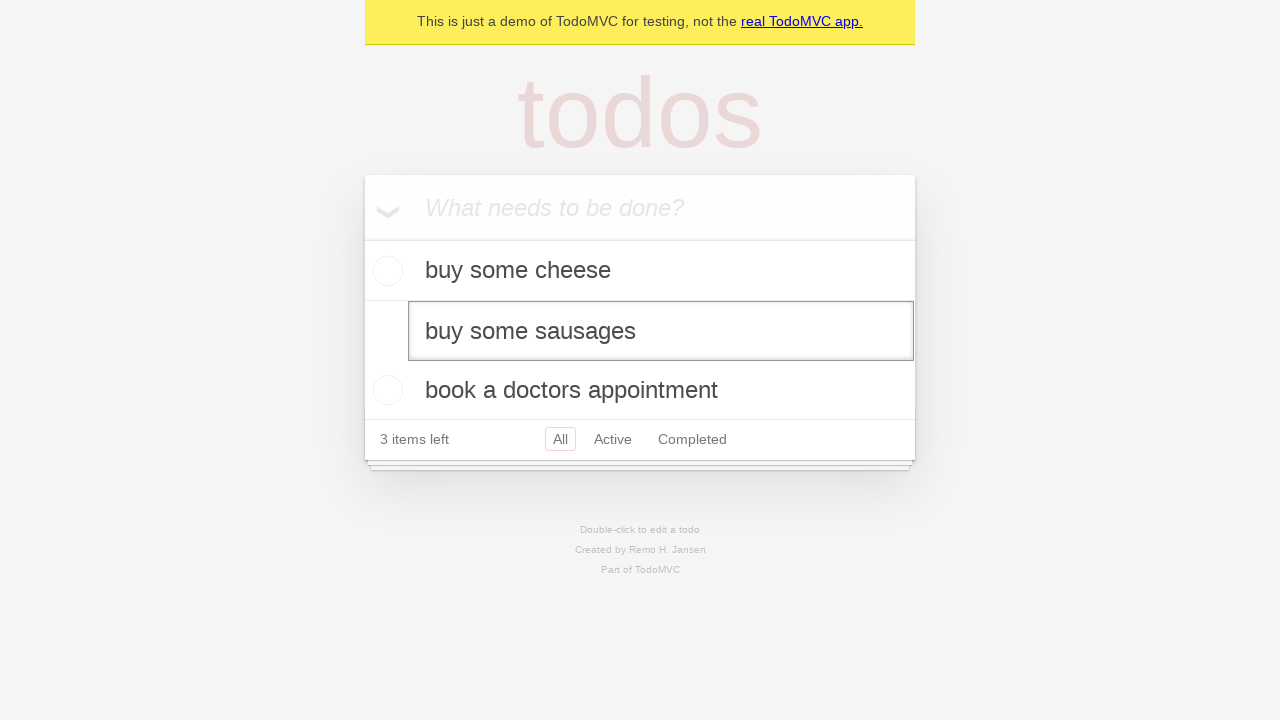

Pressed Escape to cancel todo edit on internal:testid=[data-testid="todo-item"s] >> nth=1 >> internal:role=textbox[nam
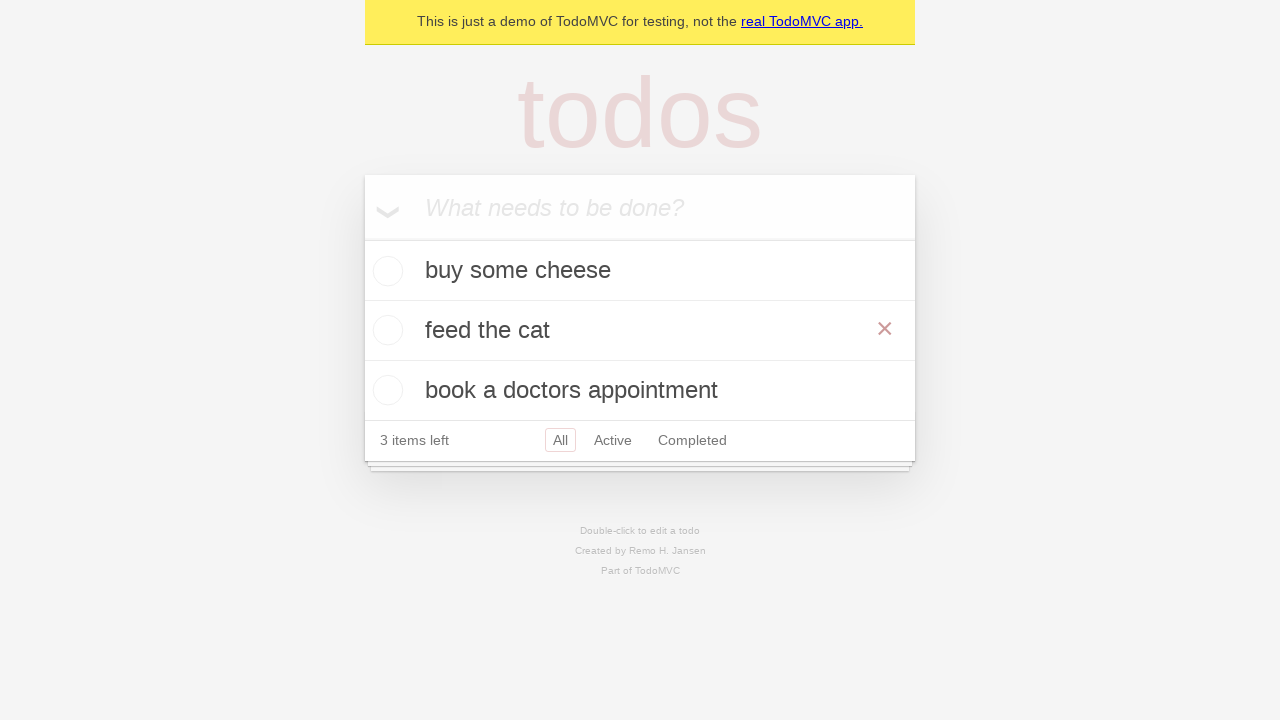

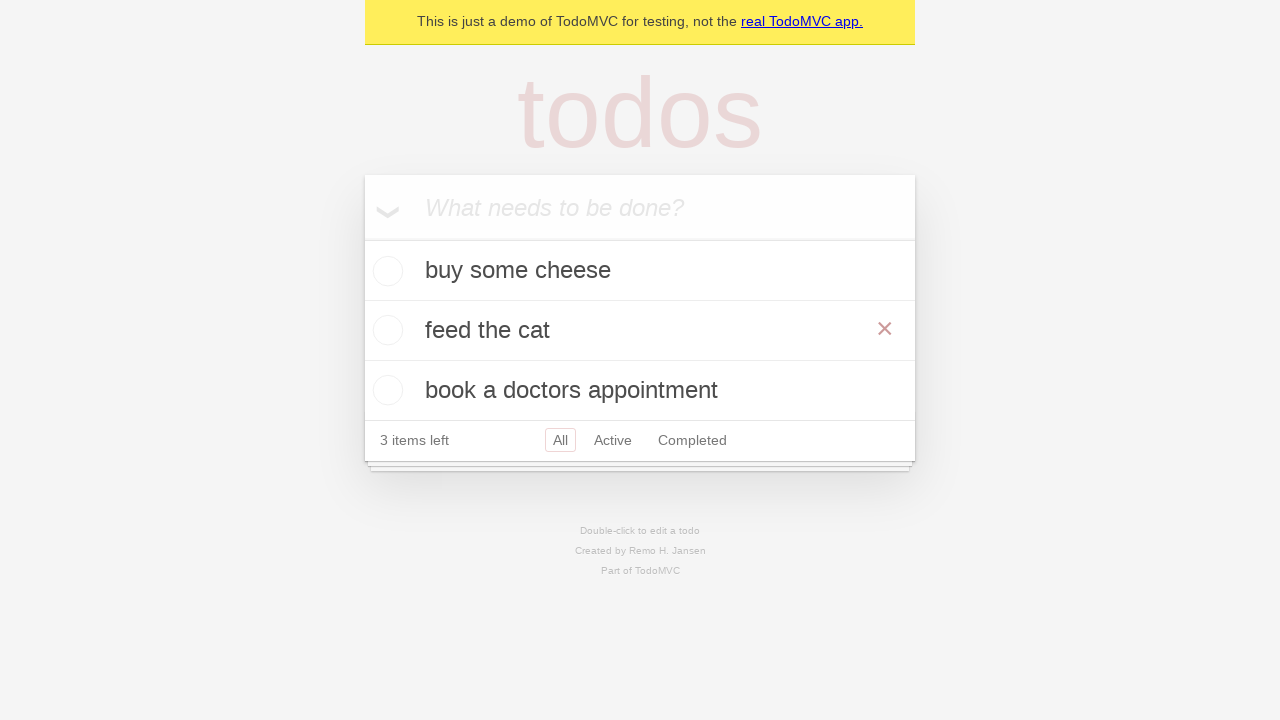